Tests an e-commerce shopping flow by adding multiple products to cart, proceeding to checkout, and applying a promo code

Starting URL: https://rahulshettyacademy.com/seleniumPractise/#/

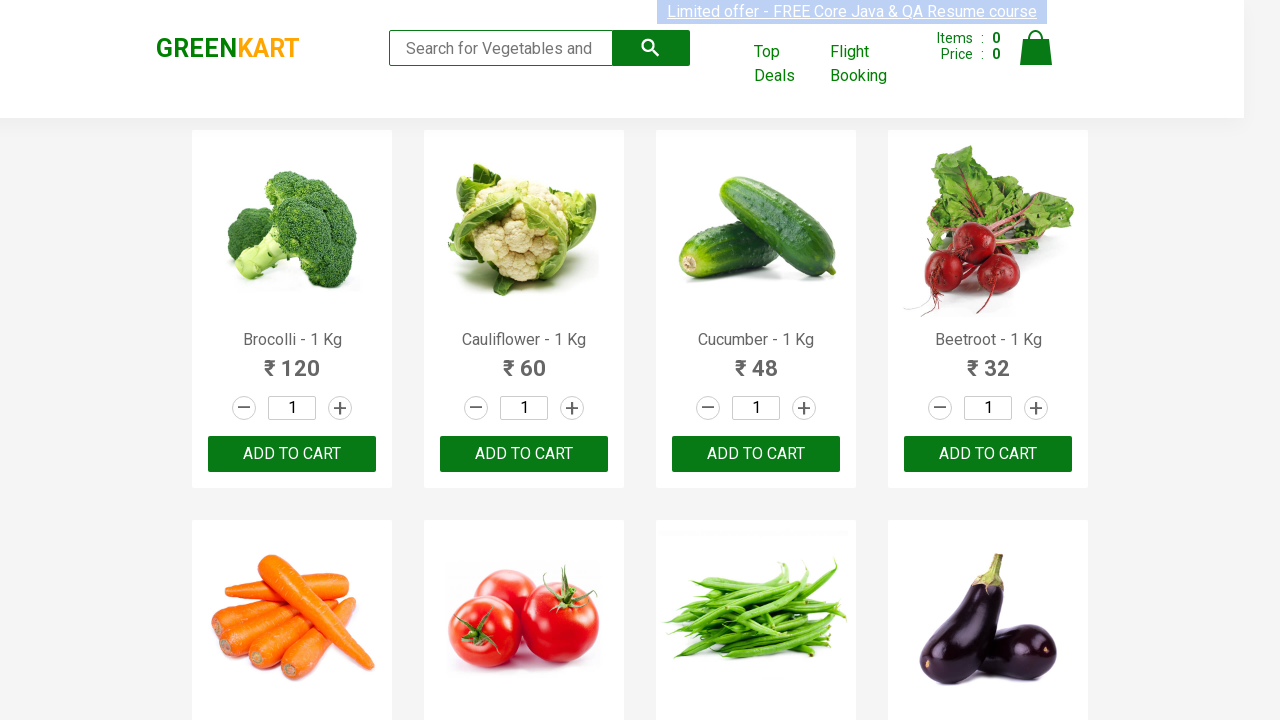

Waited for product list to load
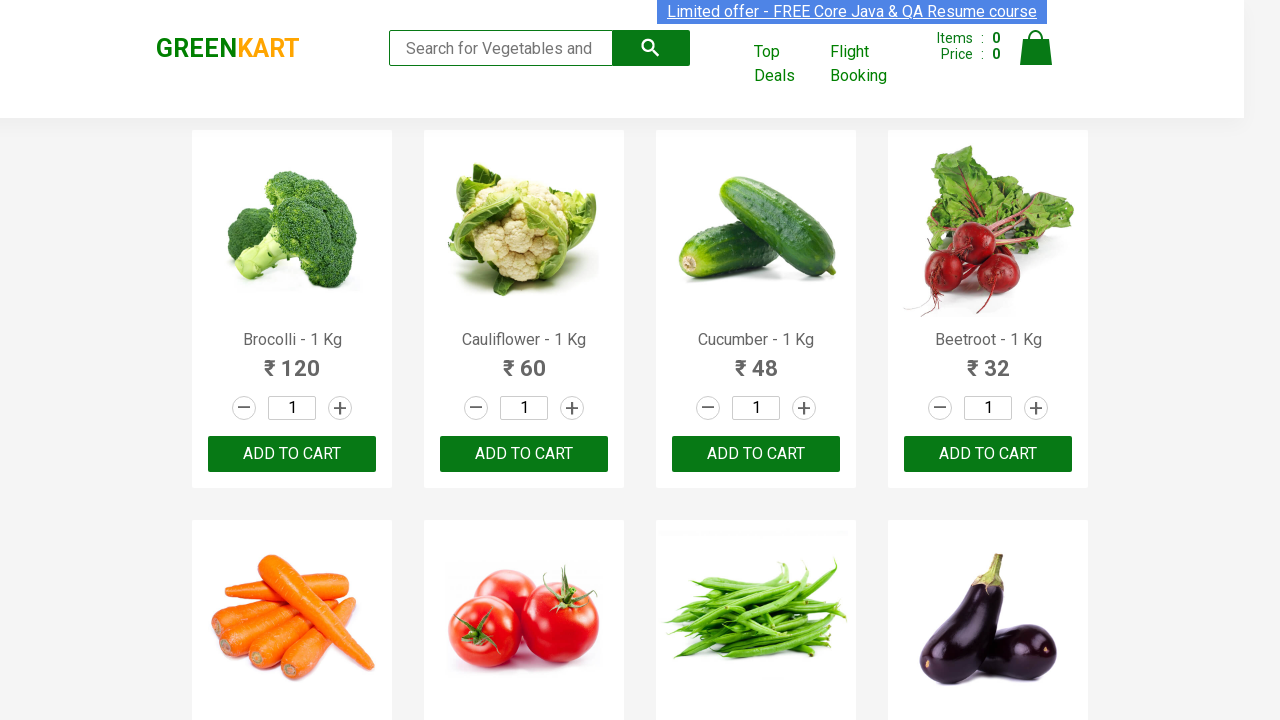

Retrieved all product elements from the page
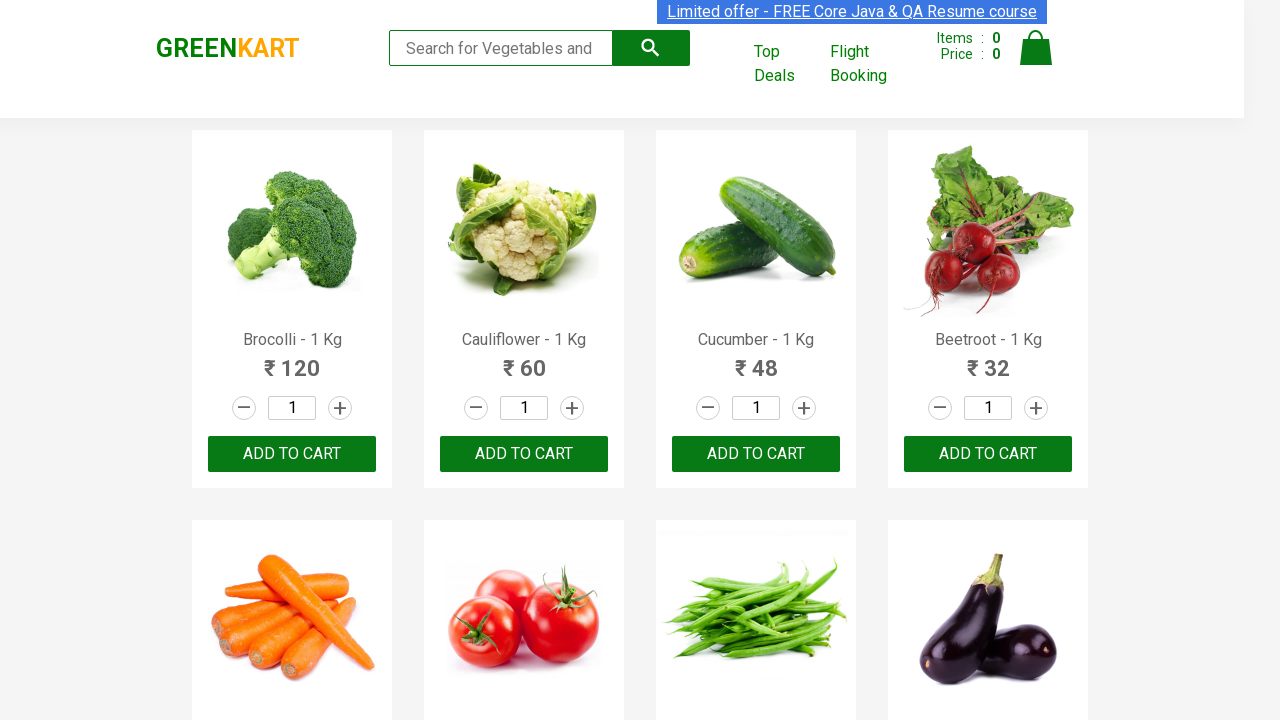

Added 'Cauliflower' to cart at (524, 454) on div[class='product-action'] >> nth=1
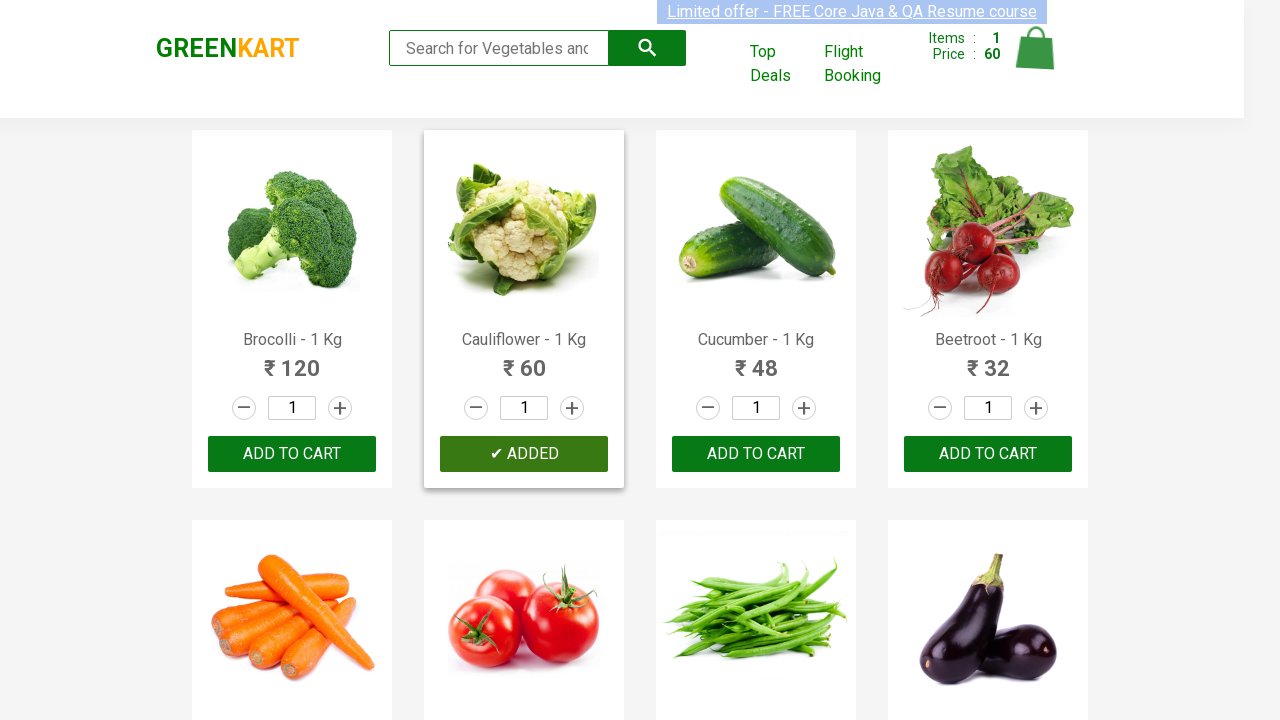

Waited 2 seconds before adding next item
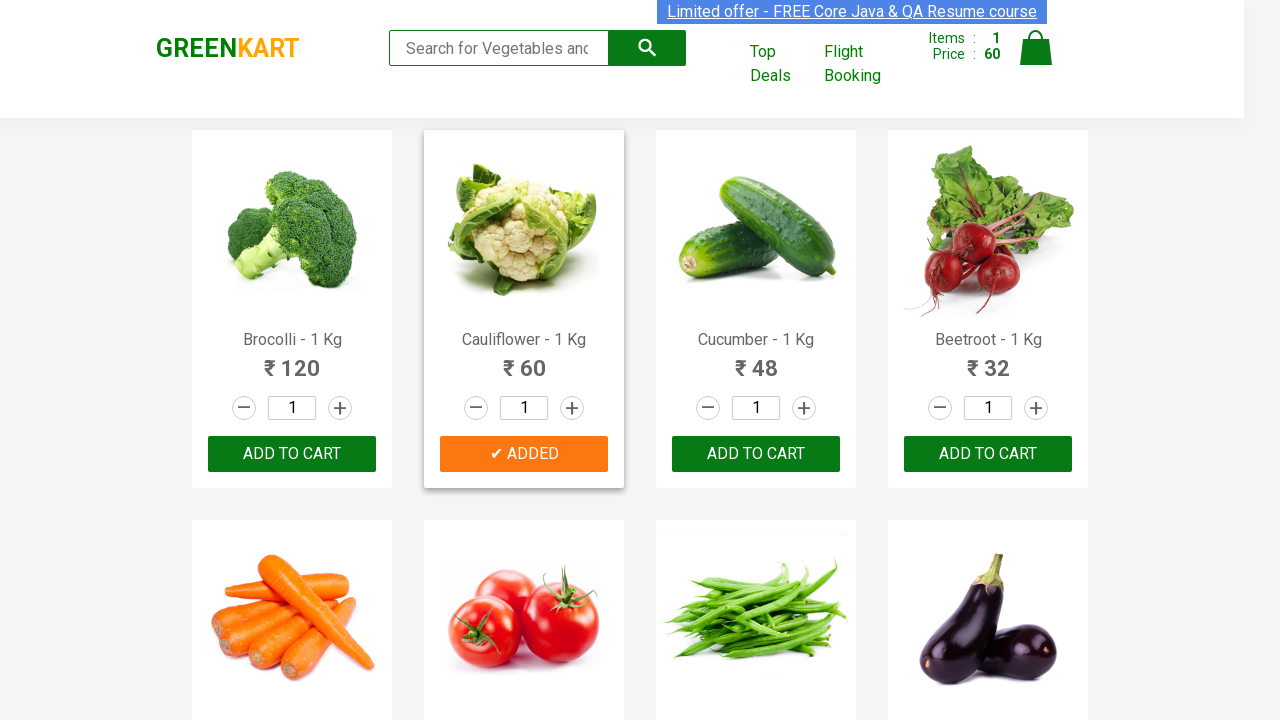

Added 'Cucumber' to cart at (756, 454) on div[class='product-action'] >> nth=2
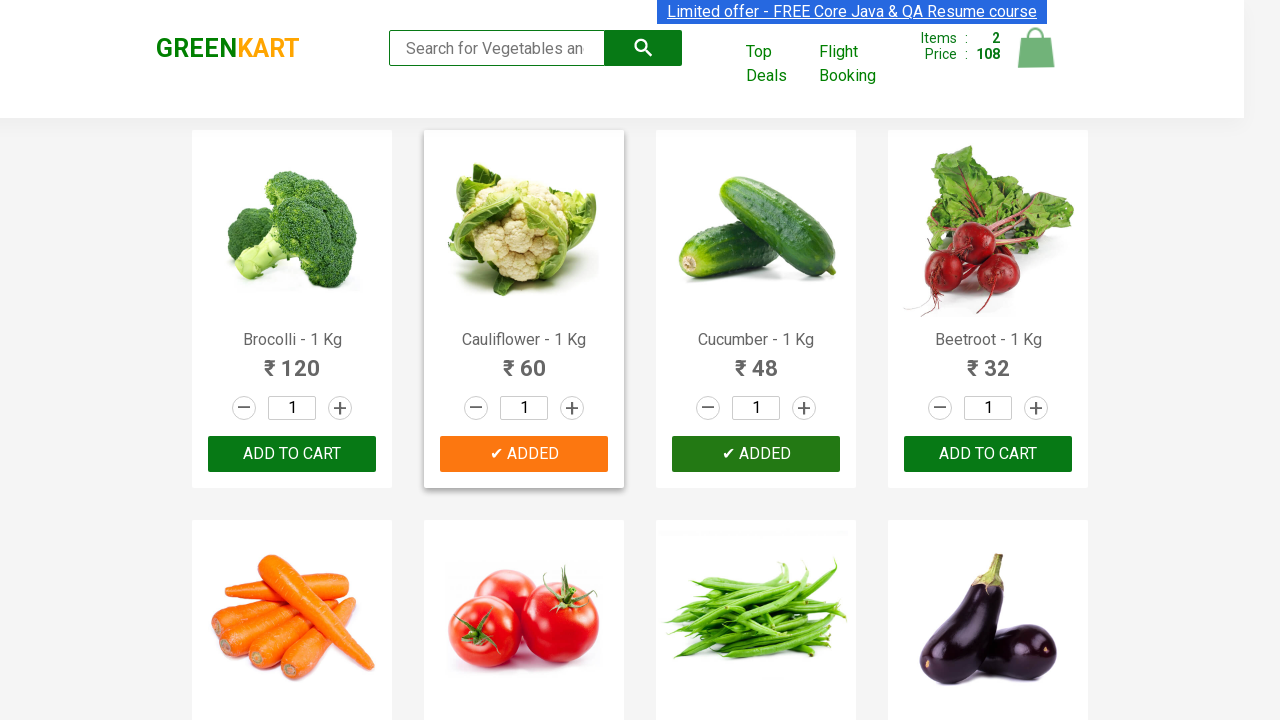

Waited 2 seconds before adding next item
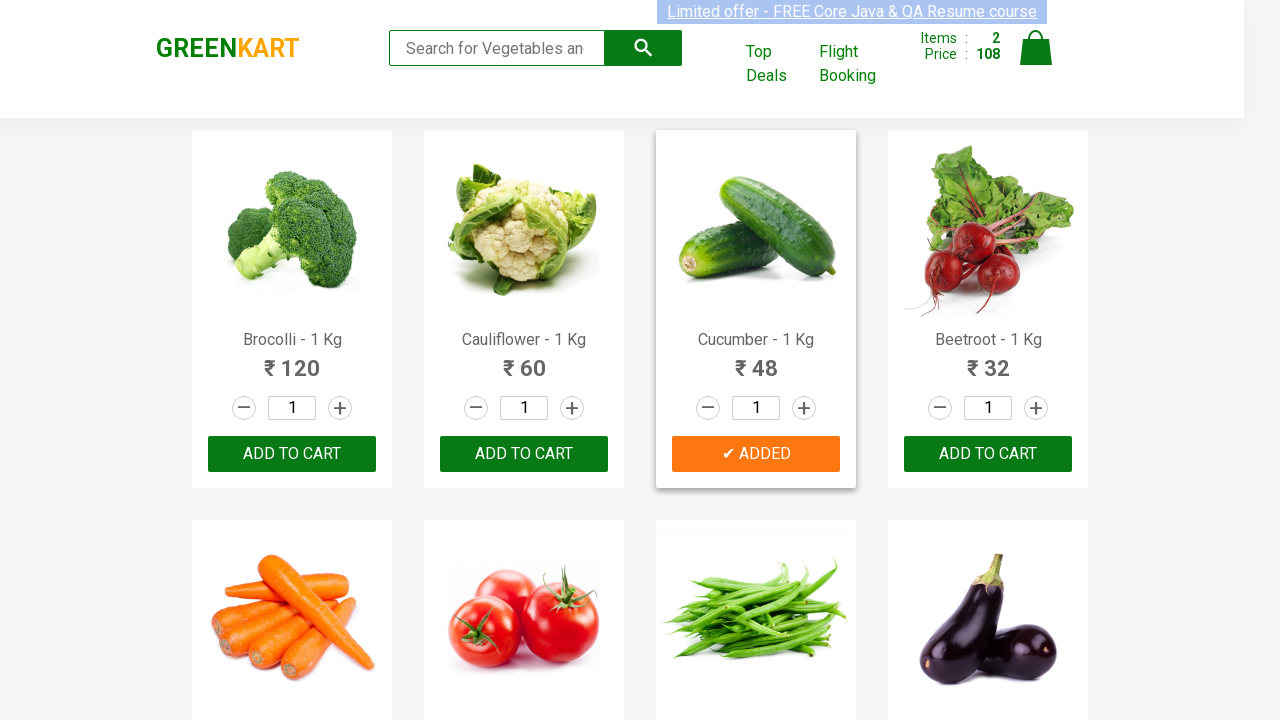

Added 'Beetroot' to cart at (988, 454) on div[class='product-action'] >> nth=3
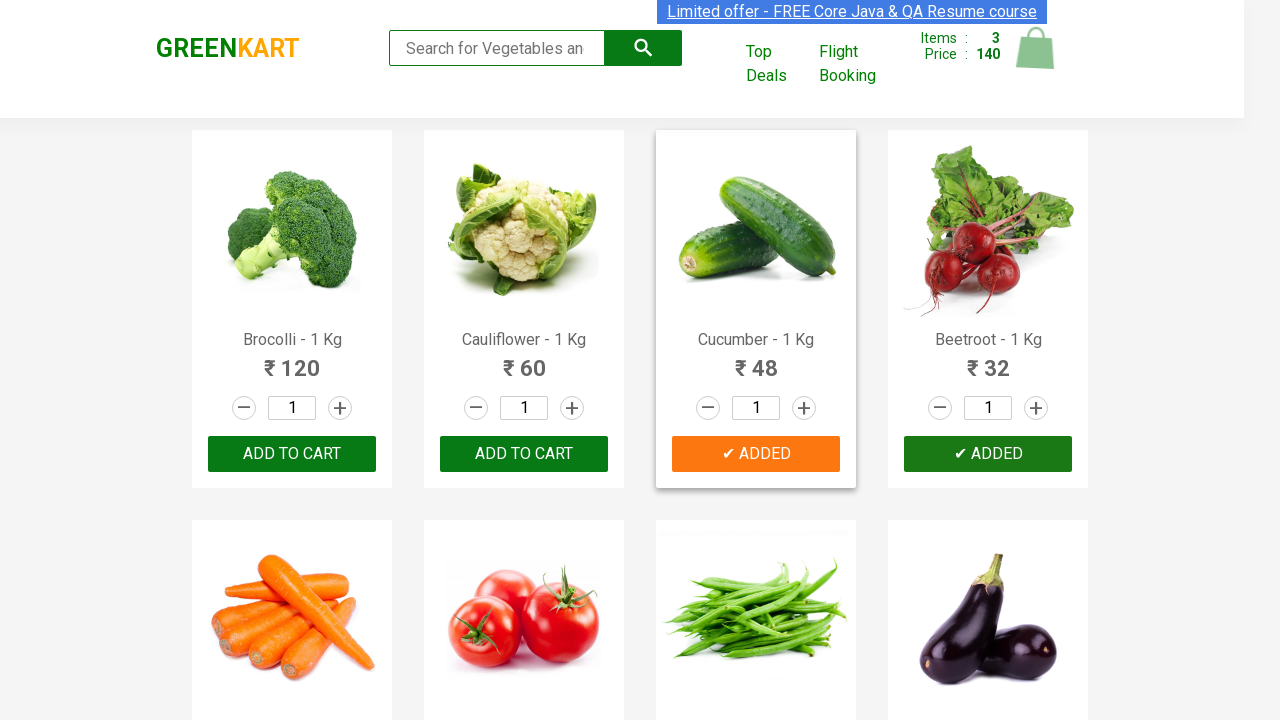

Waited 2 seconds before adding next item
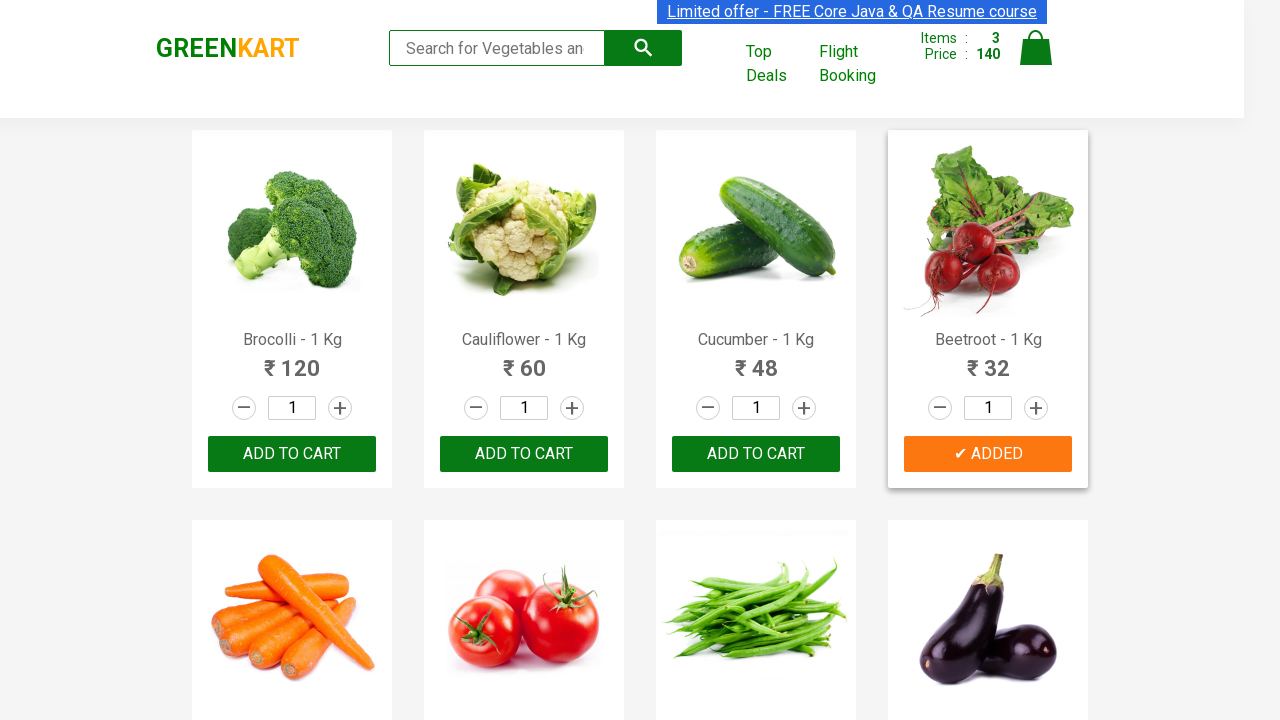

Clicked on cart icon to view cart at (1036, 48) on img[alt='Cart']
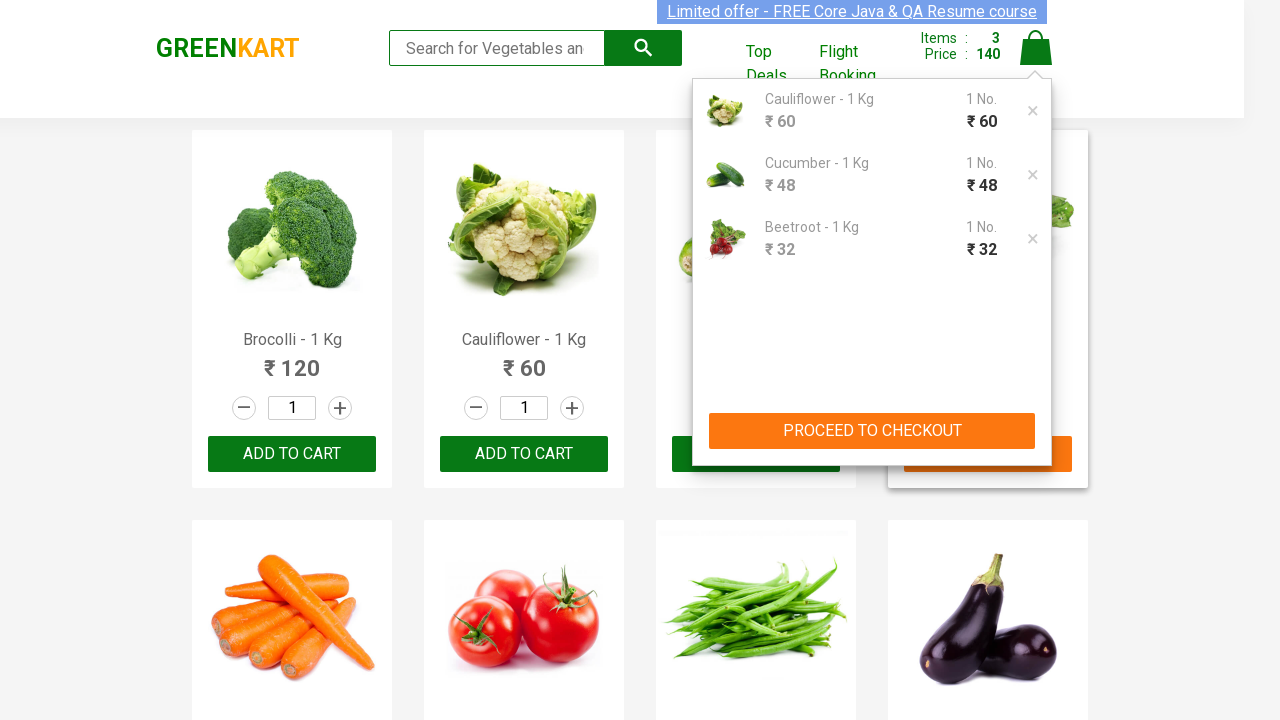

Clicked PROCEED TO CHECKOUT button at (872, 431) on xpath=//button[contains(text(),'PROCEED TO CHECKOUT')]
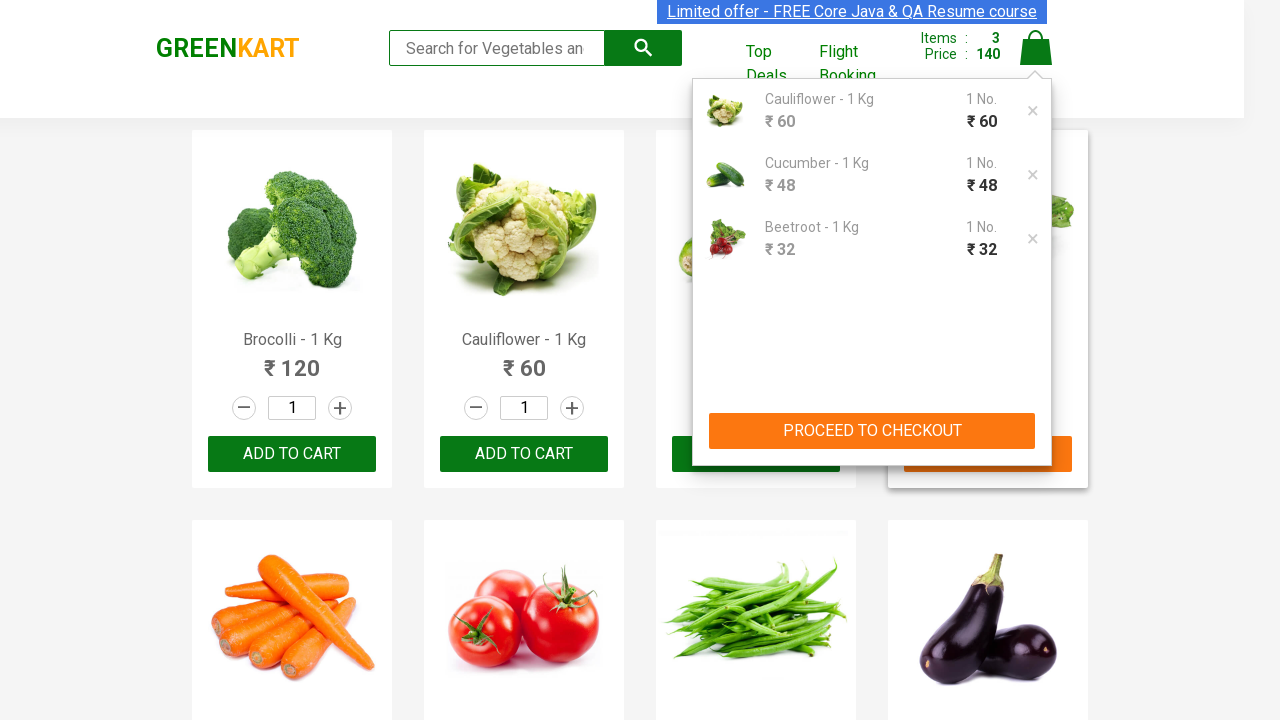

Promo code input field appeared
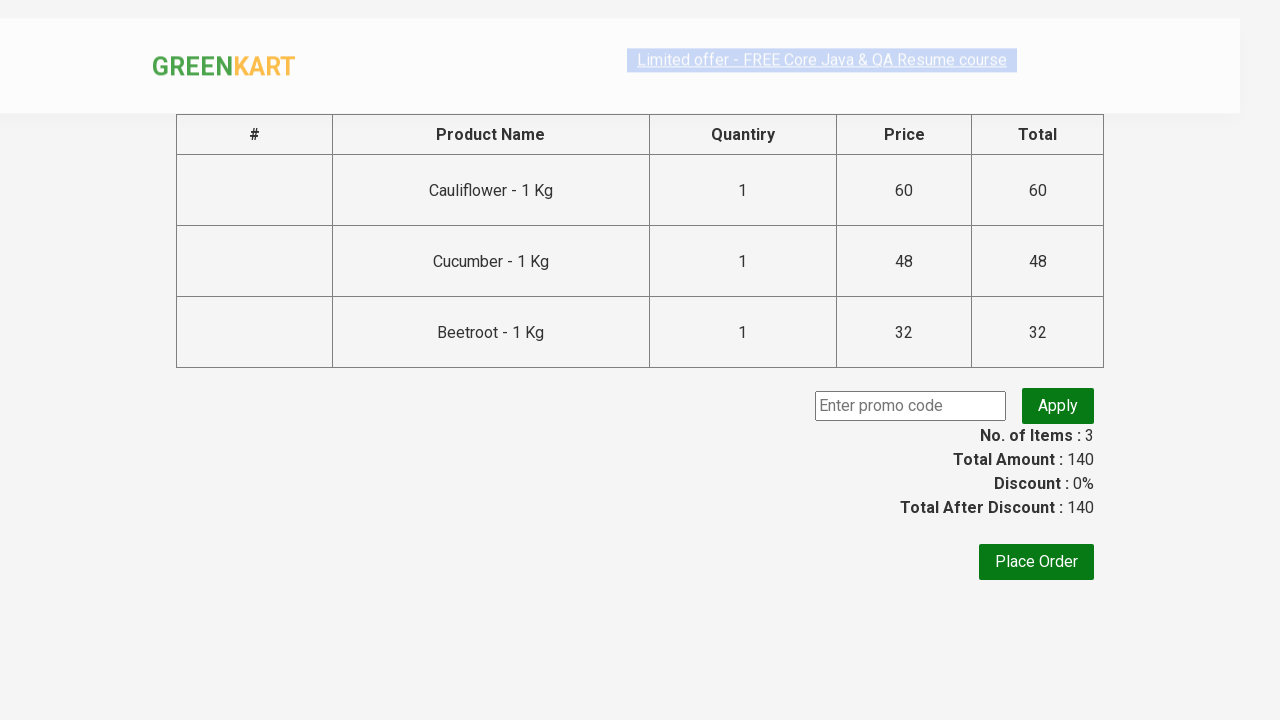

Entered promo code 'rahulshettyacademy' on .promoCode
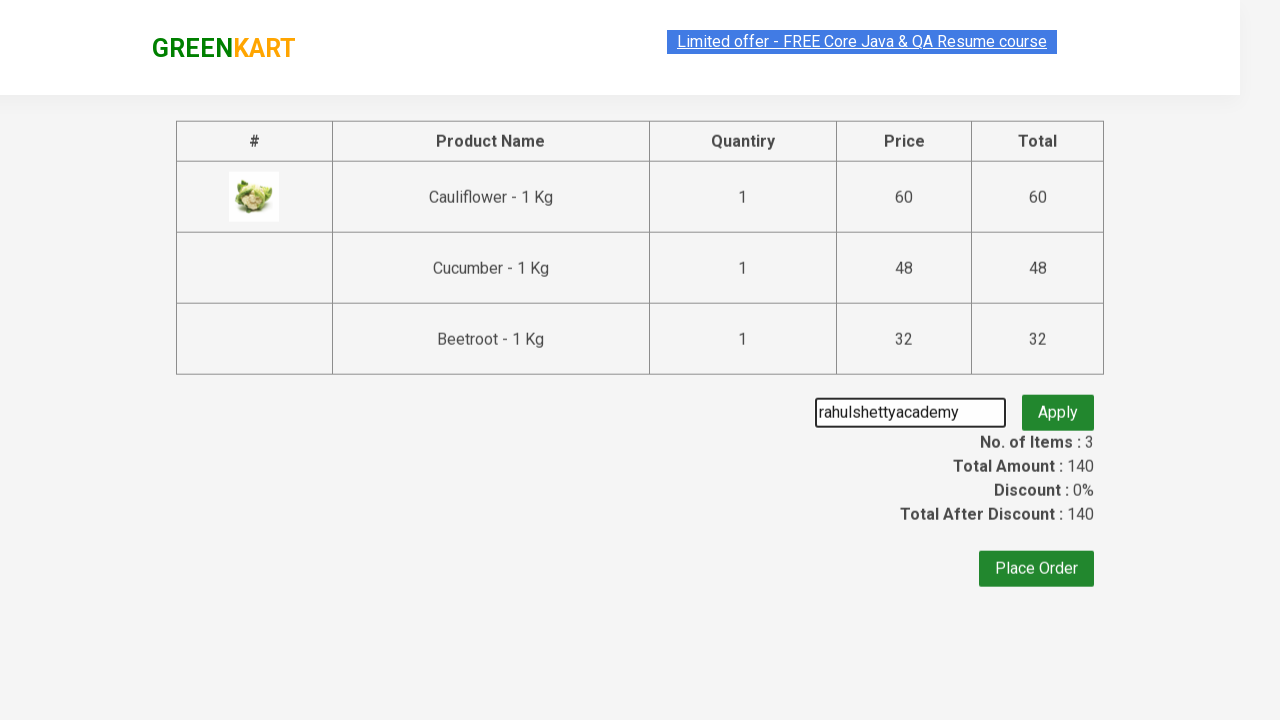

Clicked apply promo button at (1058, 406) on .promoBtn
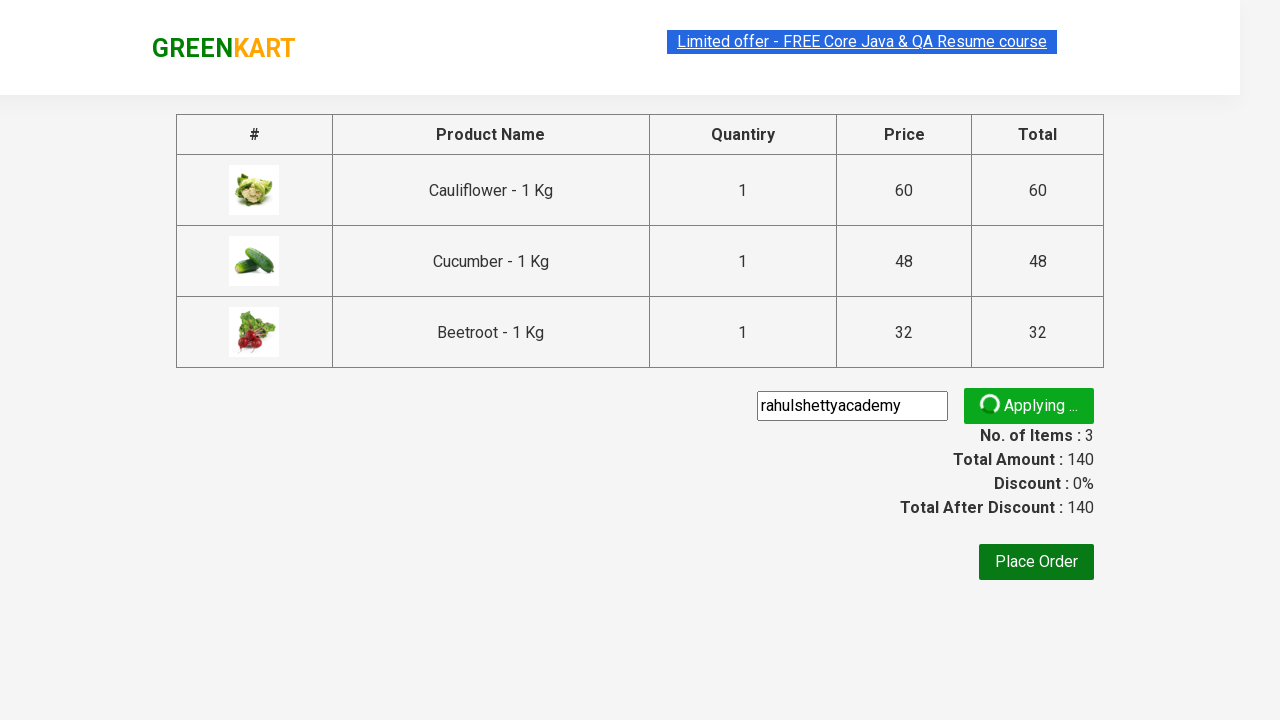

Promo code validation message appeared
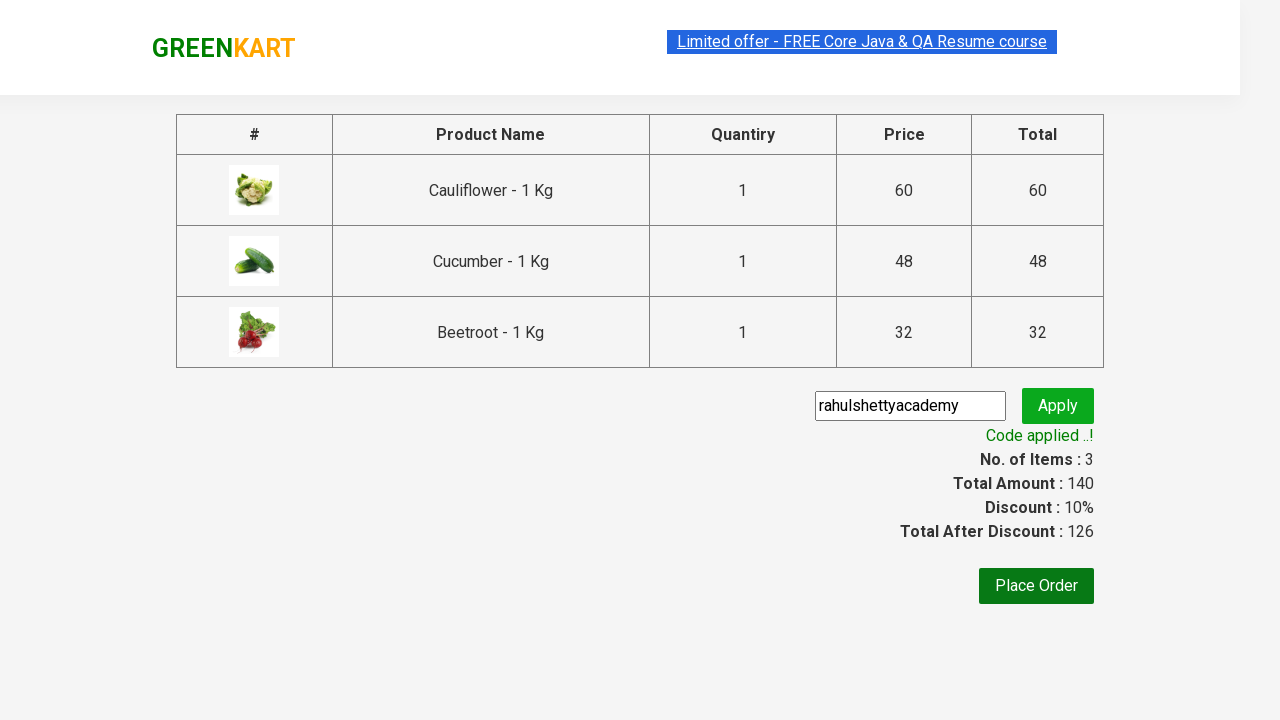

Retrieved promo message: Code applied ..!
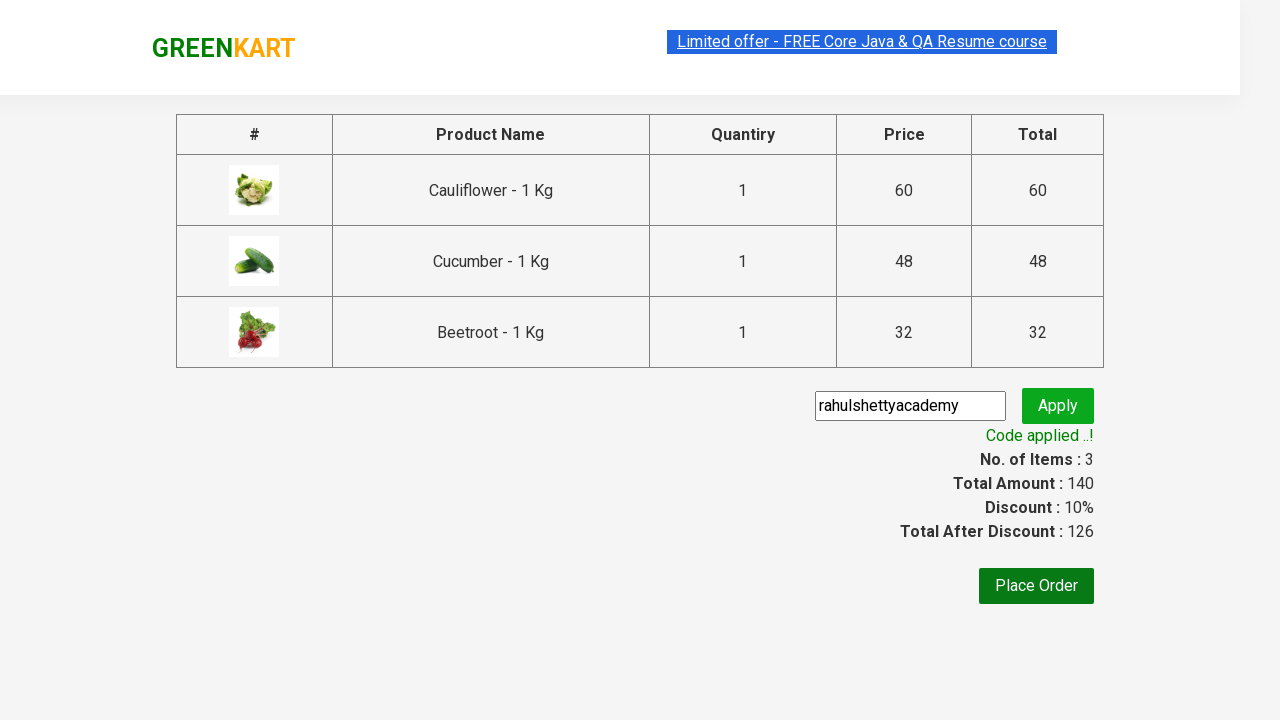

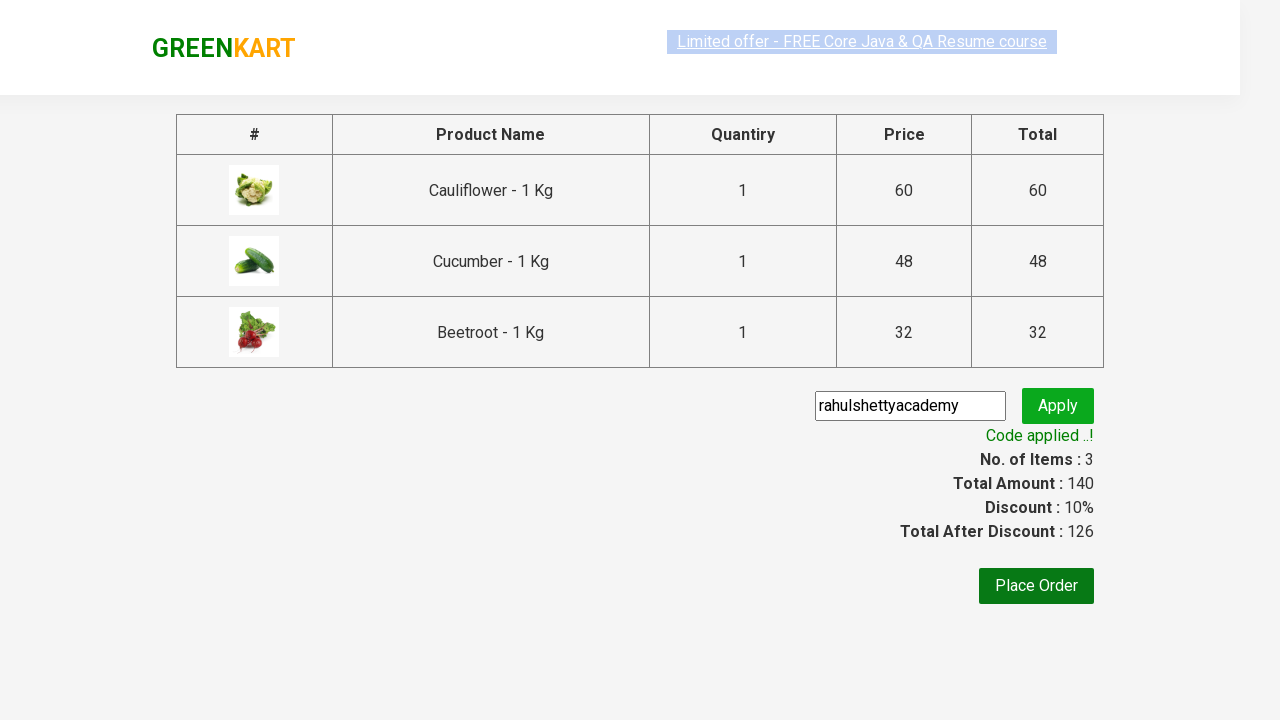